Tests the search functionality by searching for "Study Chair" on the IKEA website

Starting URL: https://www.ikea.com/in/en/

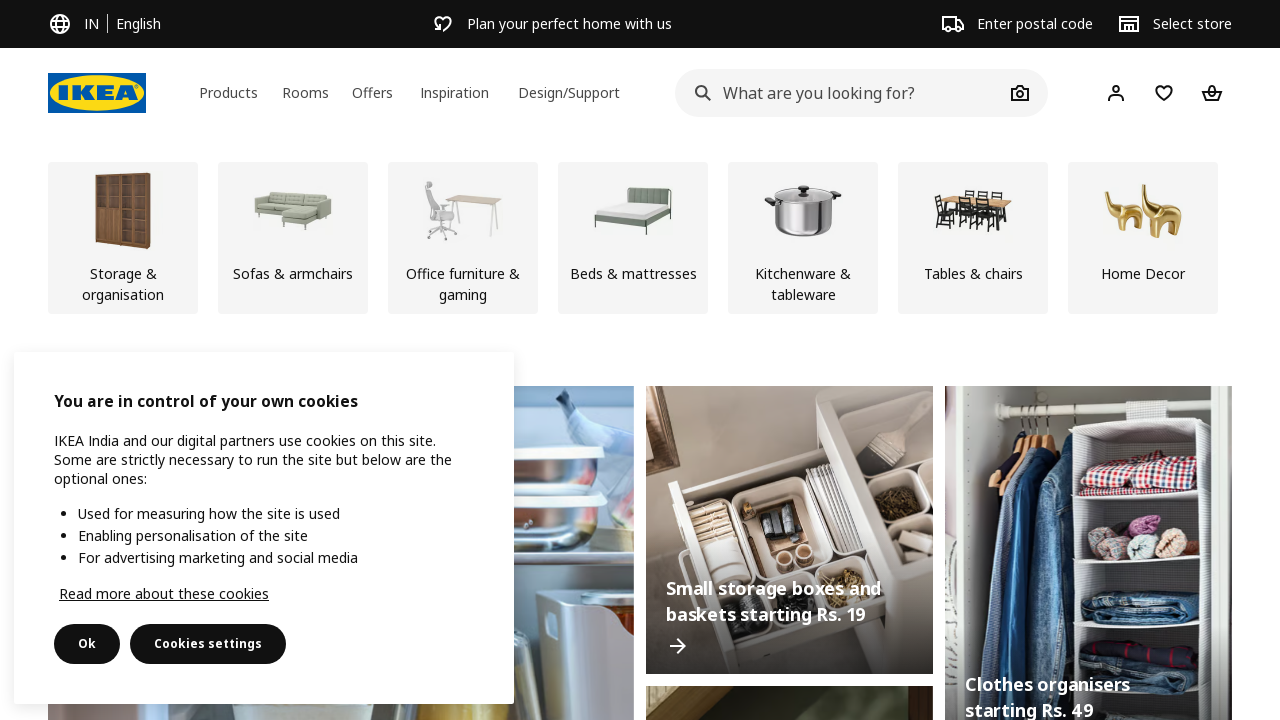

Clicked on the search bar at (840, 93) on #ikea-search-input
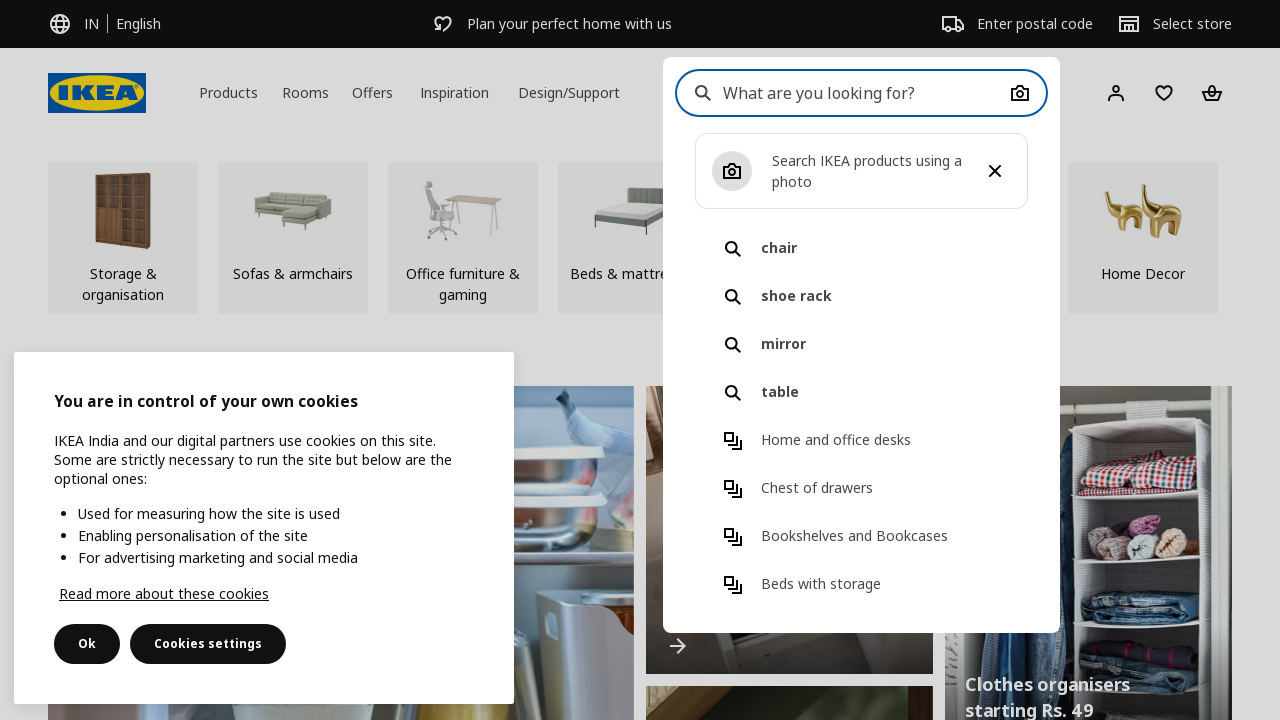

Filled search bar with 'Study Chair' on #ikea-search-input
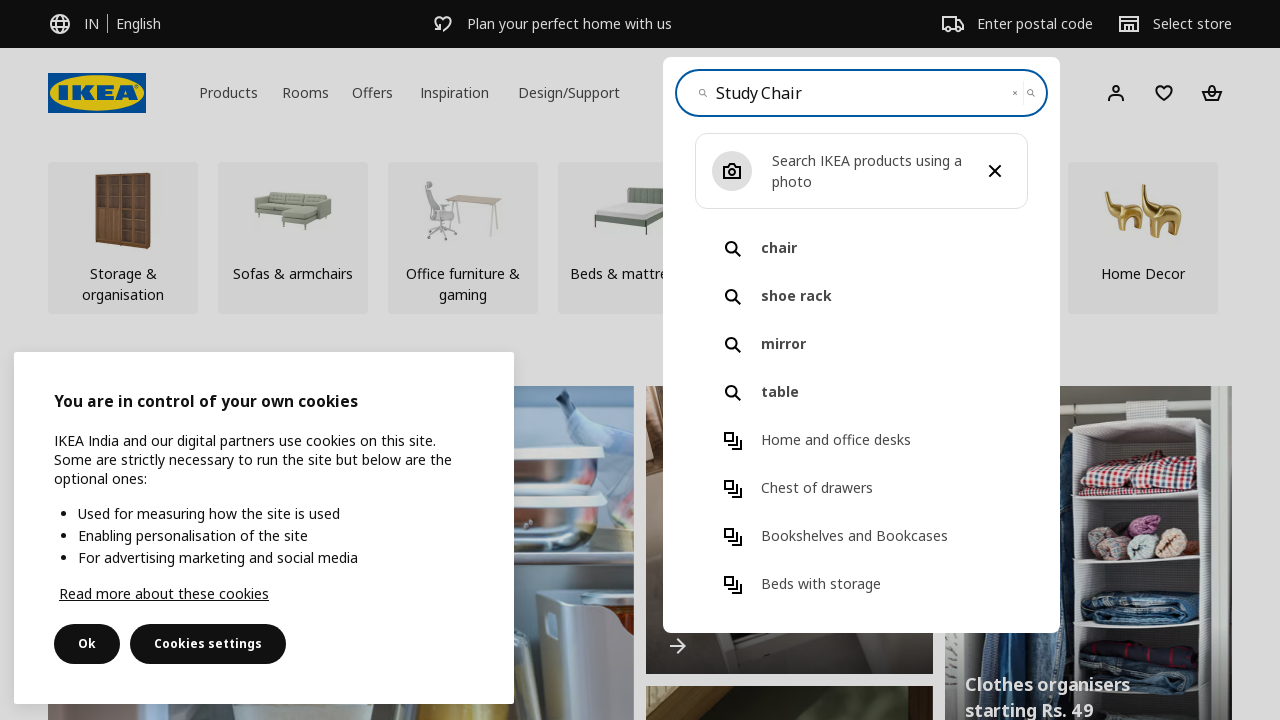

Pressed Enter to submit the search
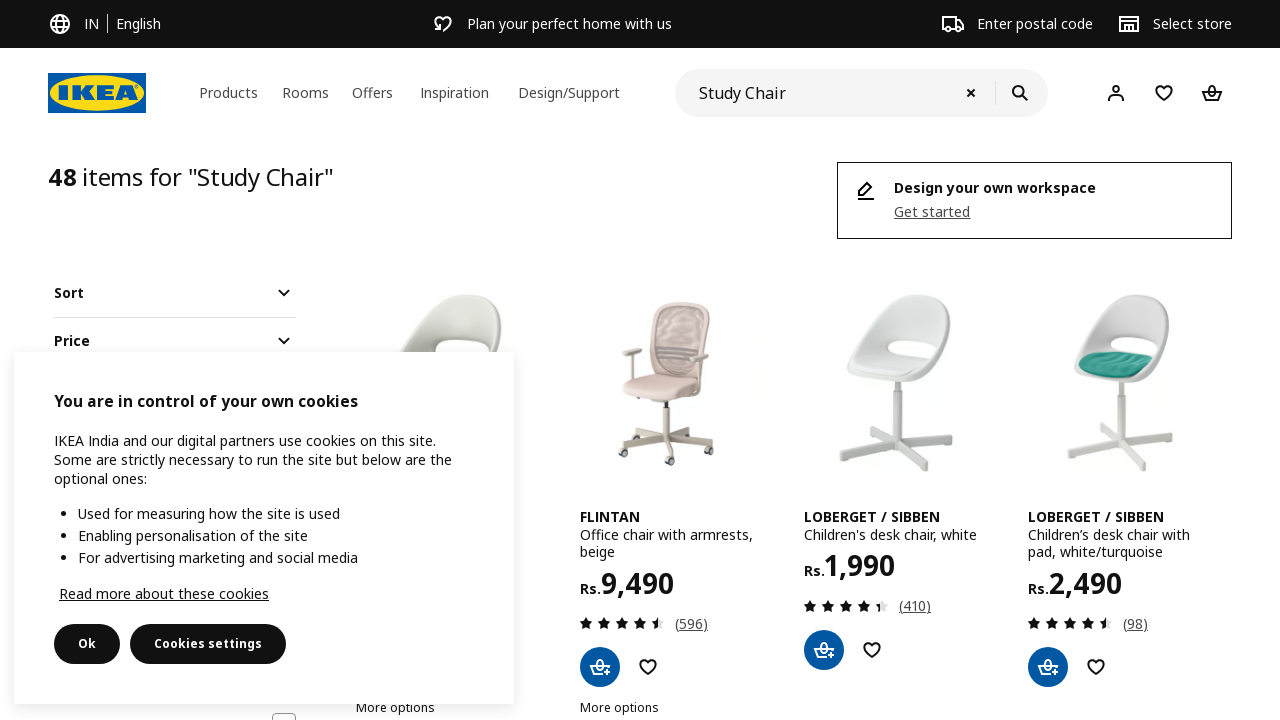

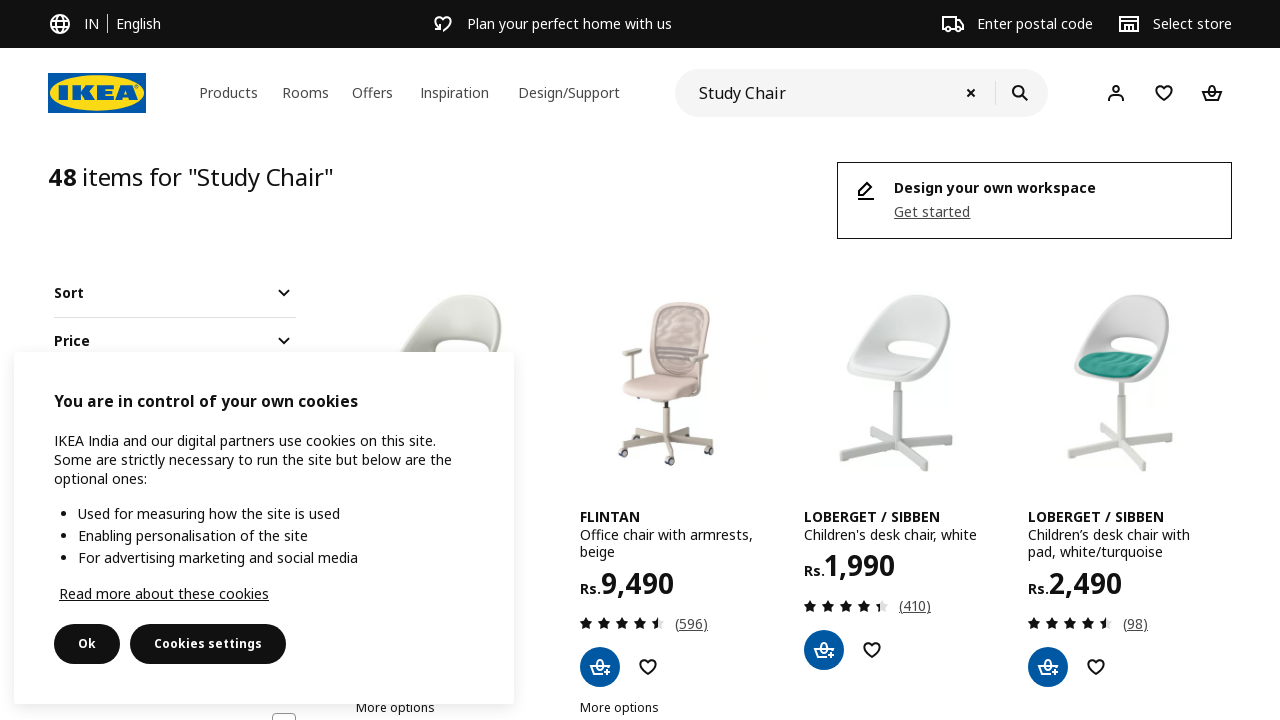